Tests radio button selection functionality by clicking different sport and color options and verifying their selected state

Starting URL: https://practice.cydeo.com/radio_buttons

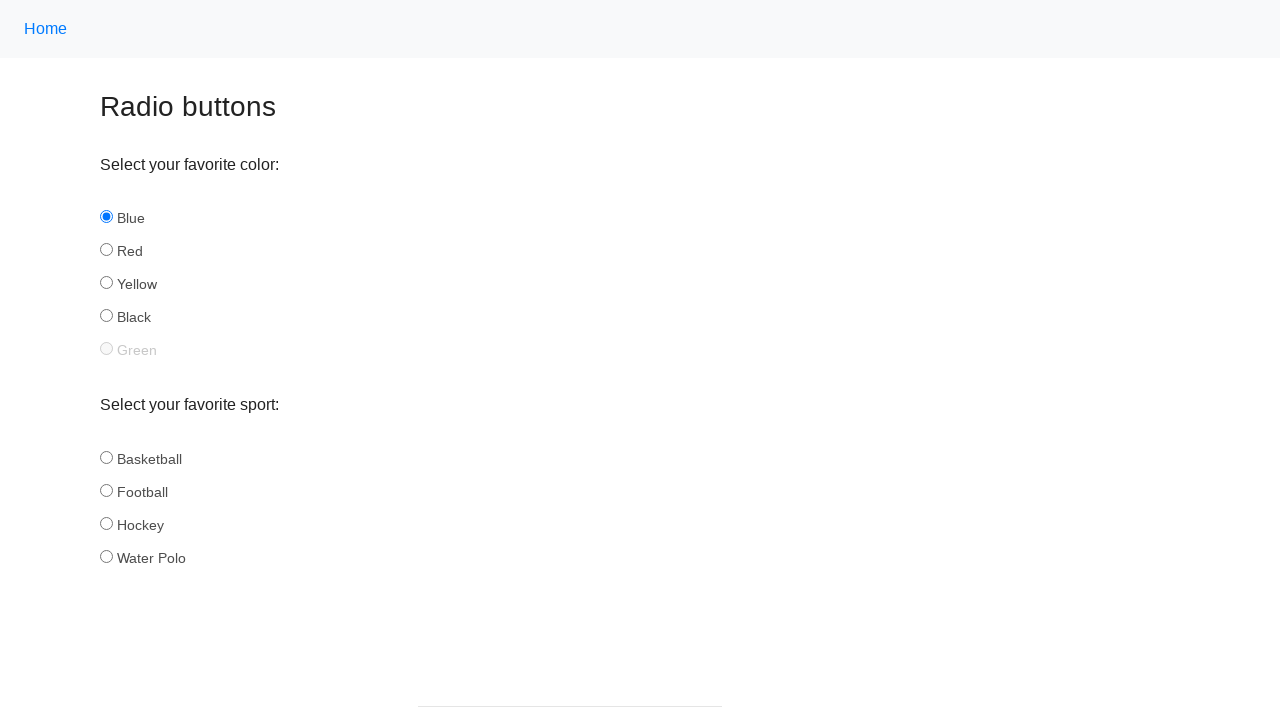

Located all sport radio button inputs
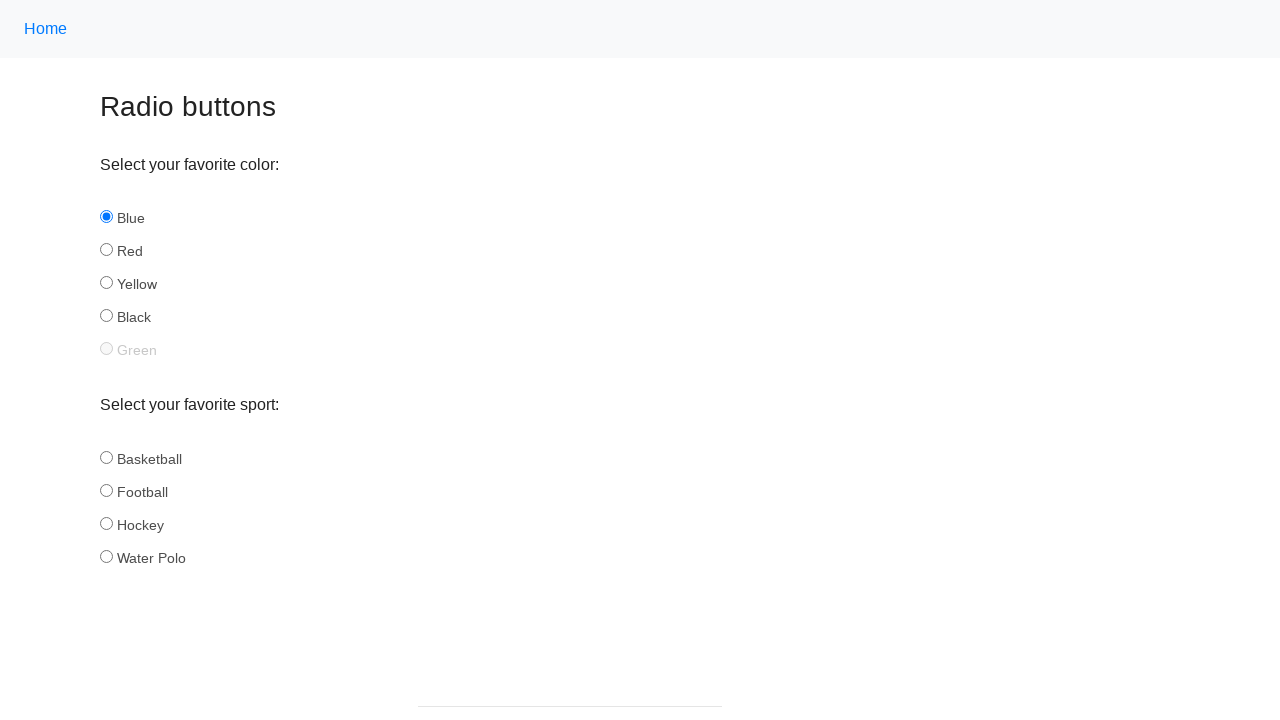

Clicked hockey radio button in sport group at (106, 523) on input[name='sport'] >> nth=2
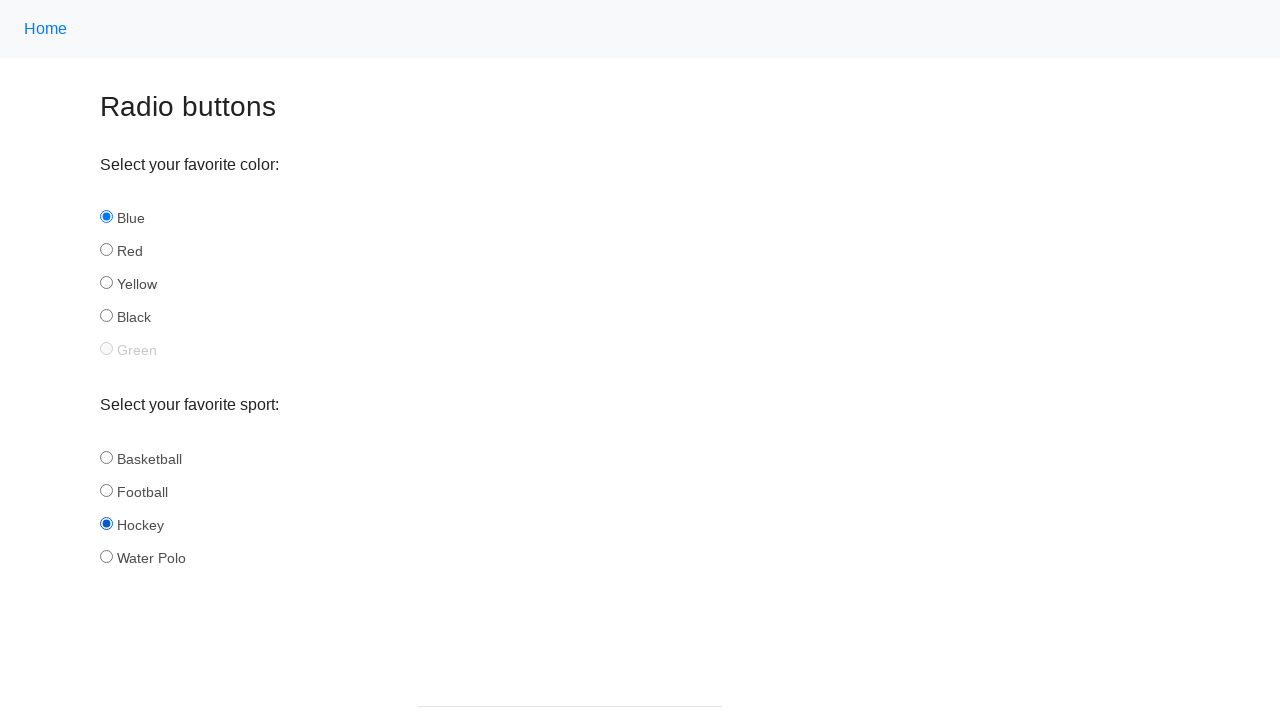

Located all sport radio button inputs again
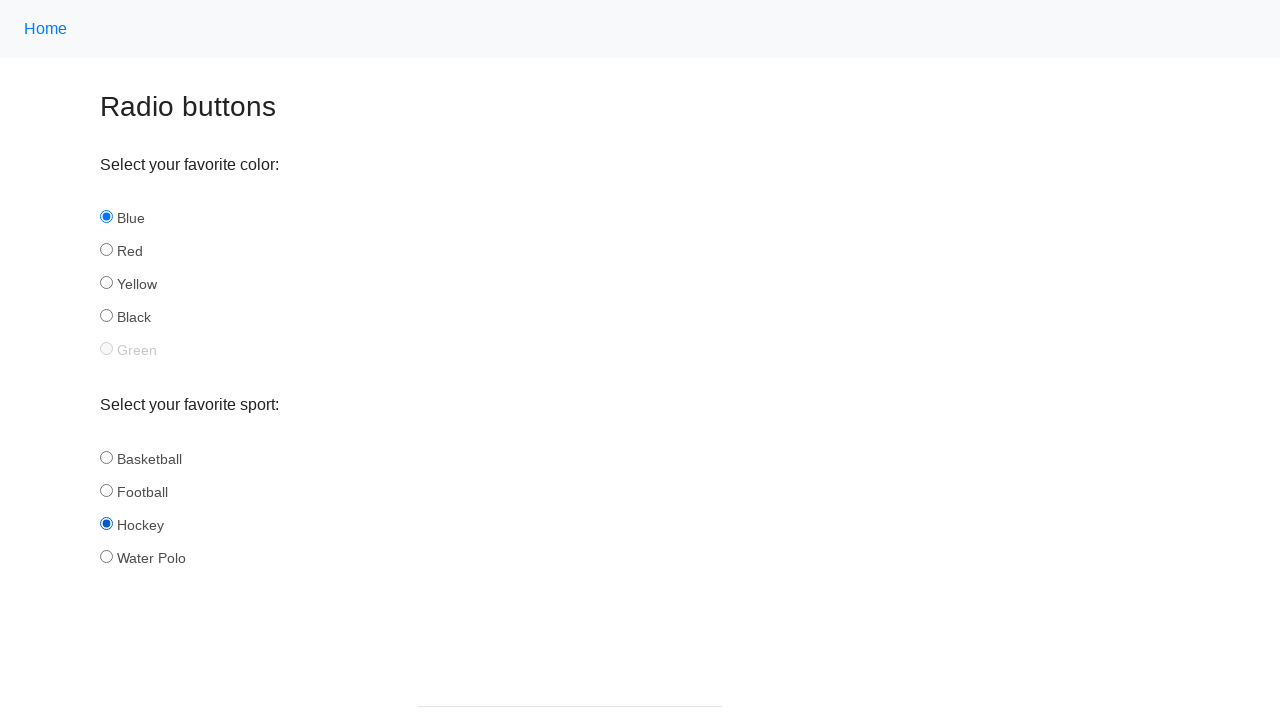

Clicked football radio button in sport group at (106, 490) on input[name='sport'] >> nth=1
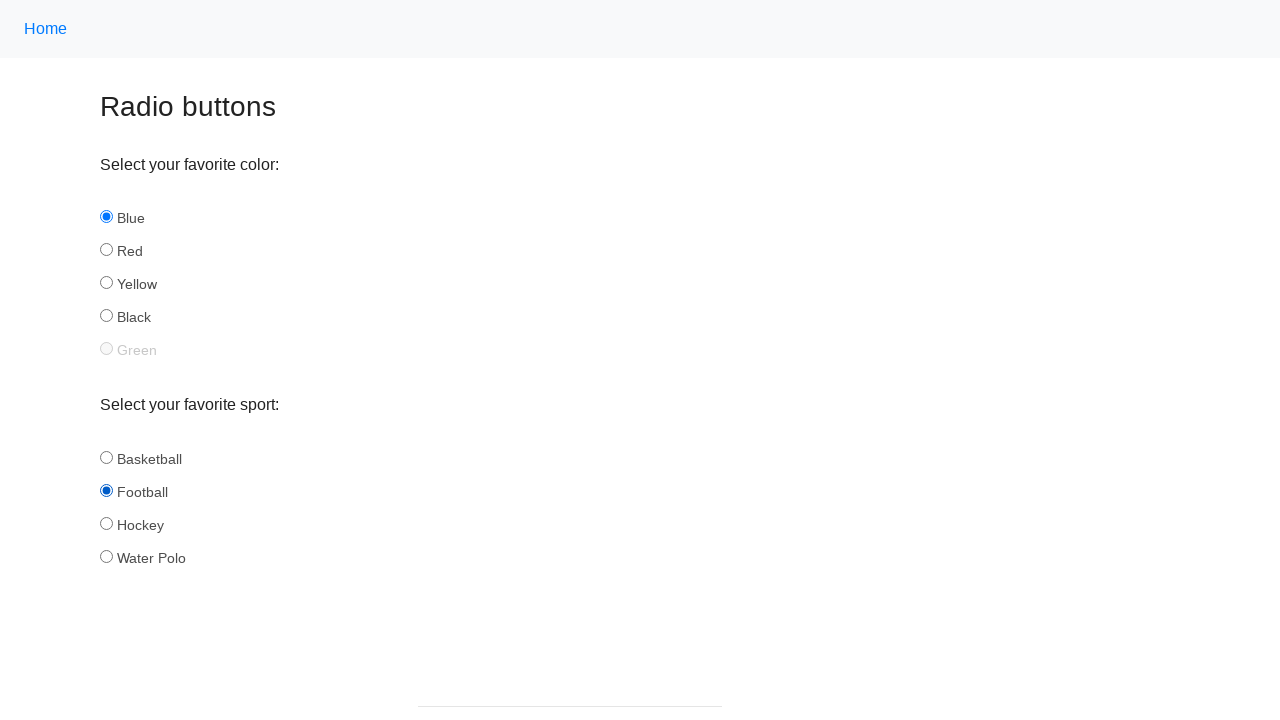

Located all color radio button inputs
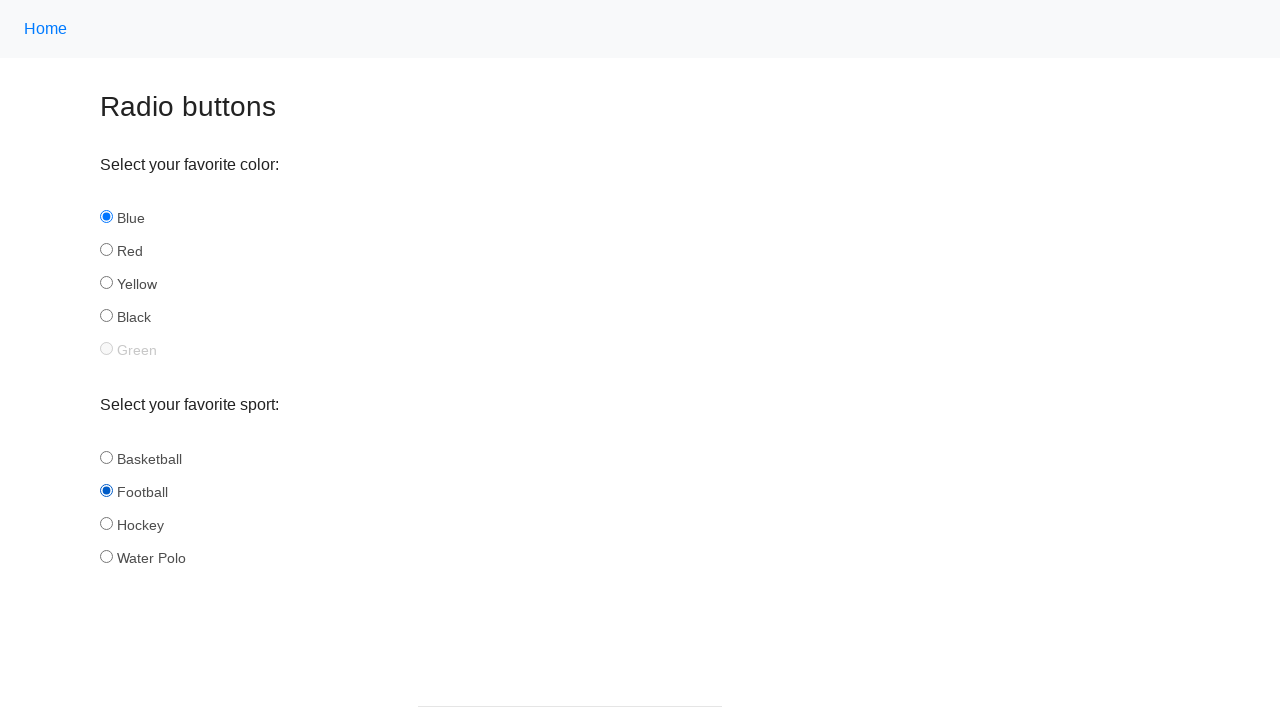

Clicked red radio button in color group at (106, 250) on input[name='color'] >> nth=1
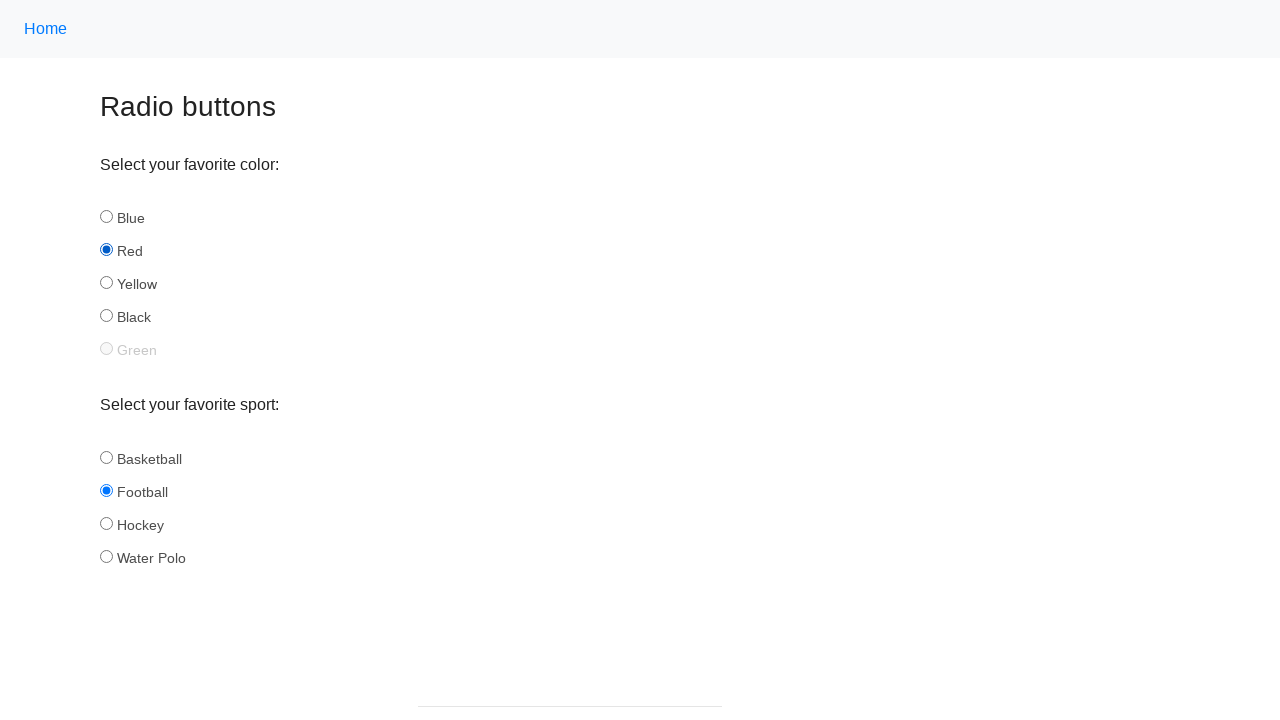

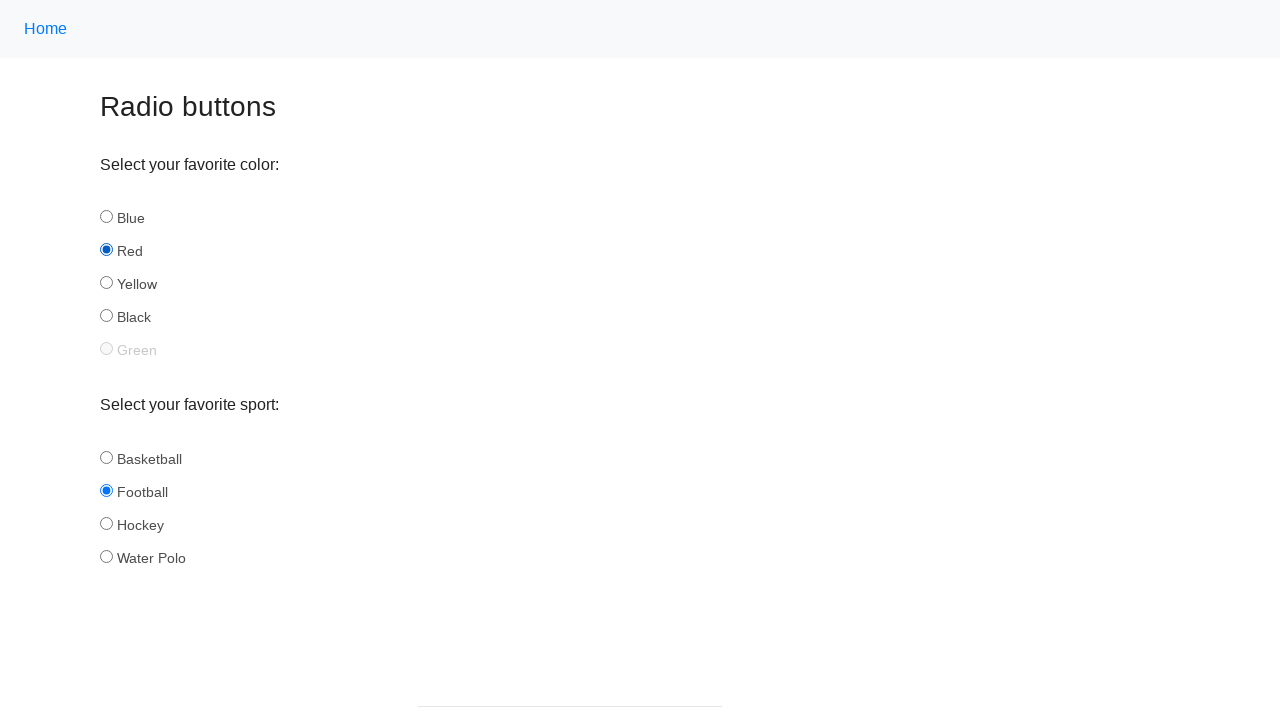